Tests stock screening functionality on StatementDog by adding filter criteria, setting comparison operators and values, then executing the stock screening search

Starting URL: https://statementdog.com/pick/tpe

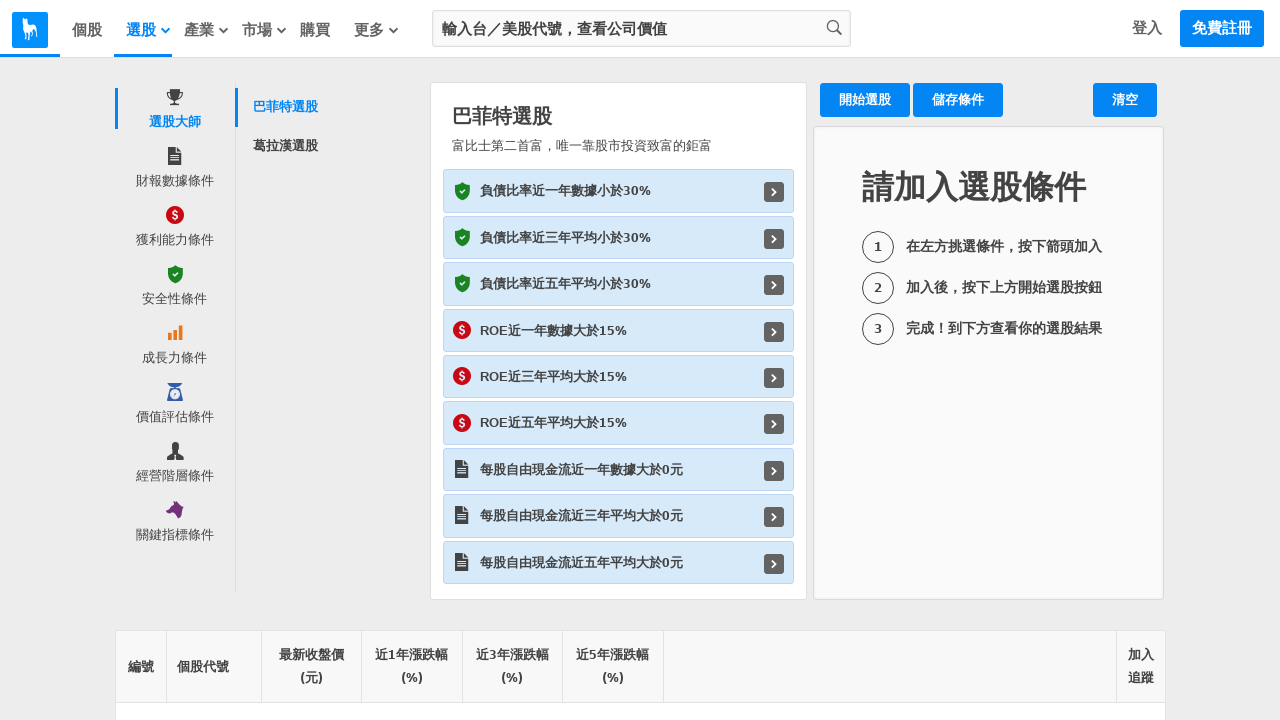

Clicked first filter criteria button to add debt ratio filter at (774, 192) on (//div[@onclick='addMstrIdx(this)'])[1]
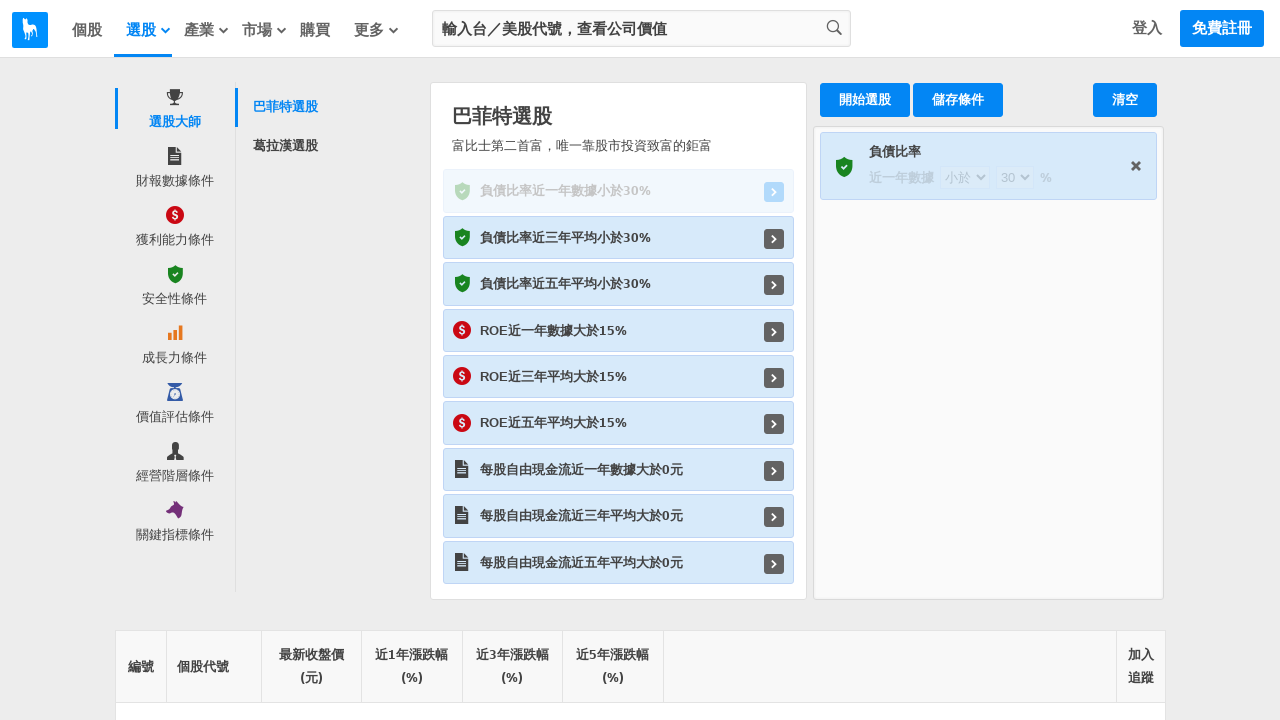

Selected 'greater than' operator for debt ratio (last year) on #已選負債比率近一年數據 > select[name='rational-operator']
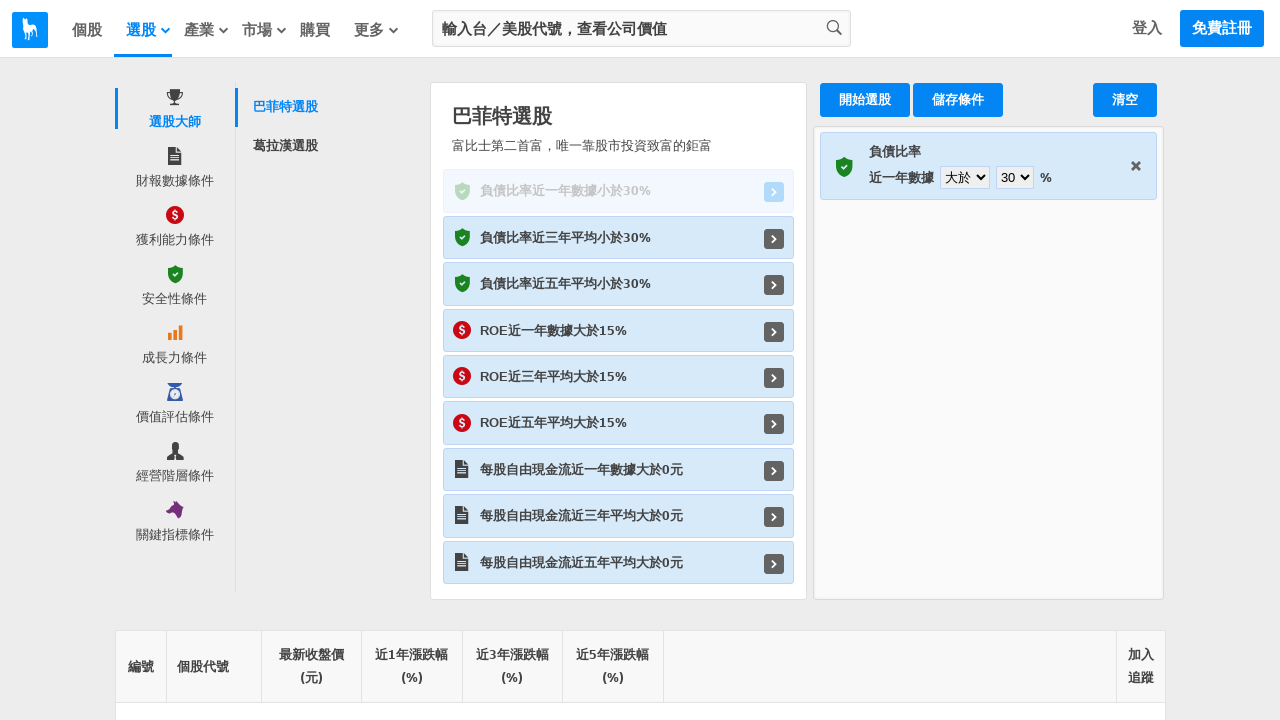

Set debt ratio filter value to 20 for last year on #已選負債比率近一年數據 > select[name='filter-value']
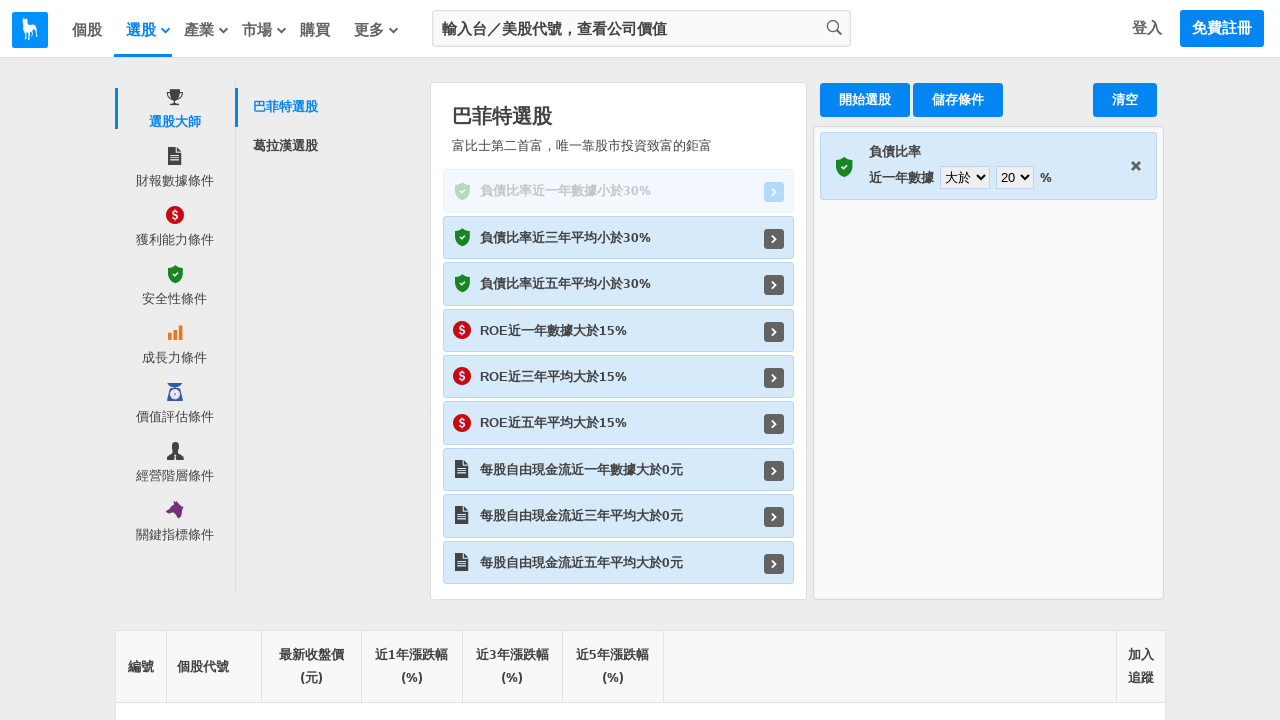

Clicked second filter criteria button to add 3-year average debt ratio filter at (774, 239) on (//div[@onclick='addMstrIdx(this)'])[2]
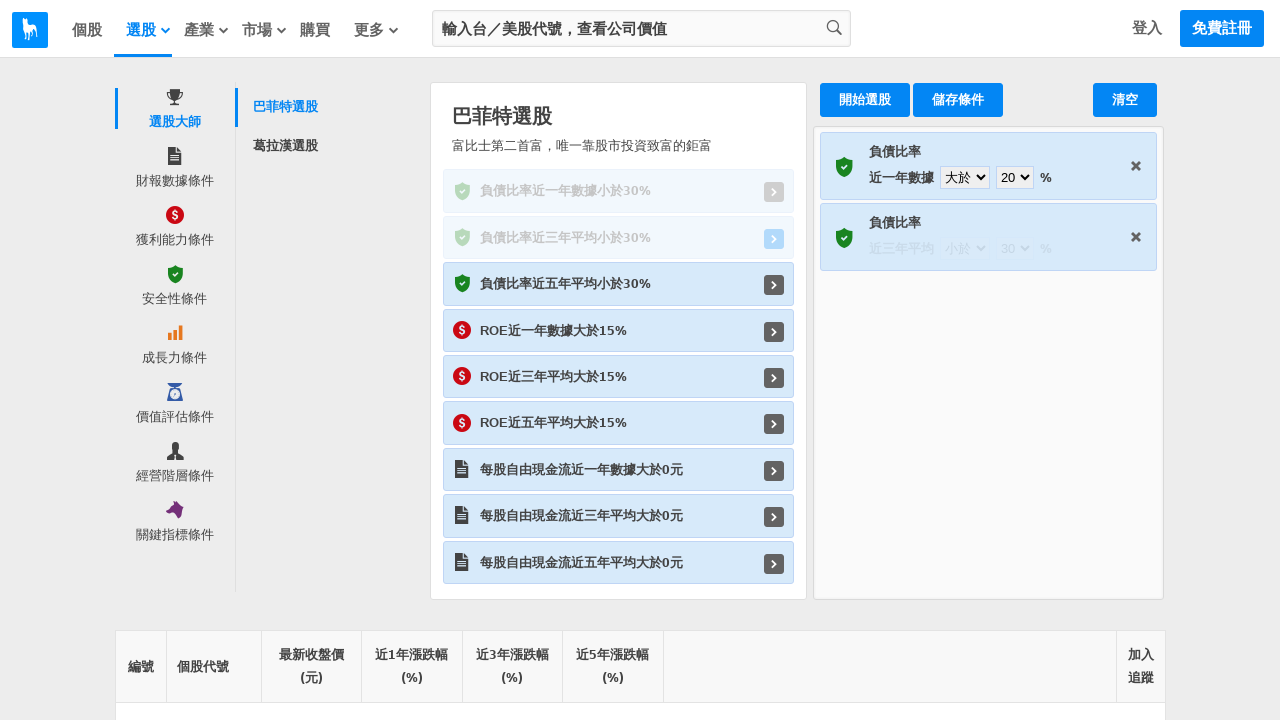

Selected 'greater than' operator for debt ratio (3-year average) on #已選負債比率近三年平均 > select[name='rational-operator']
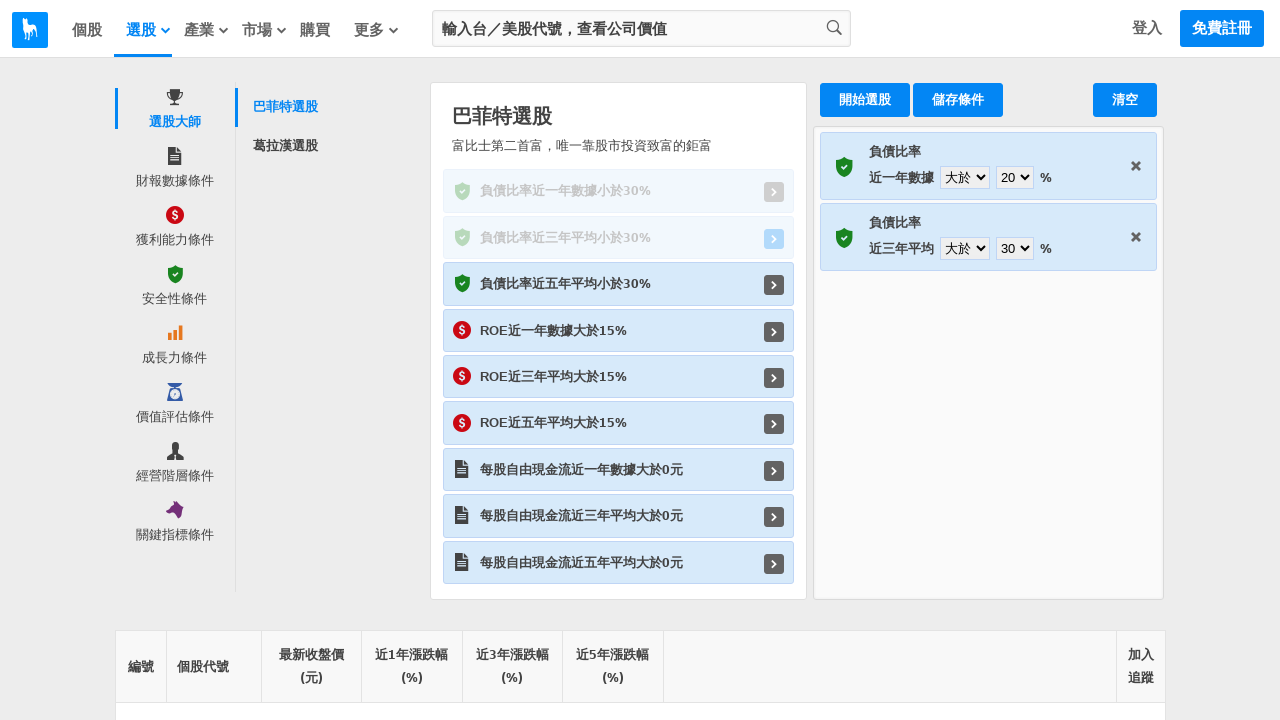

Set debt ratio filter value to 10 for 3-year average on #已選負債比率近三年平均 > select[name='filter-value']
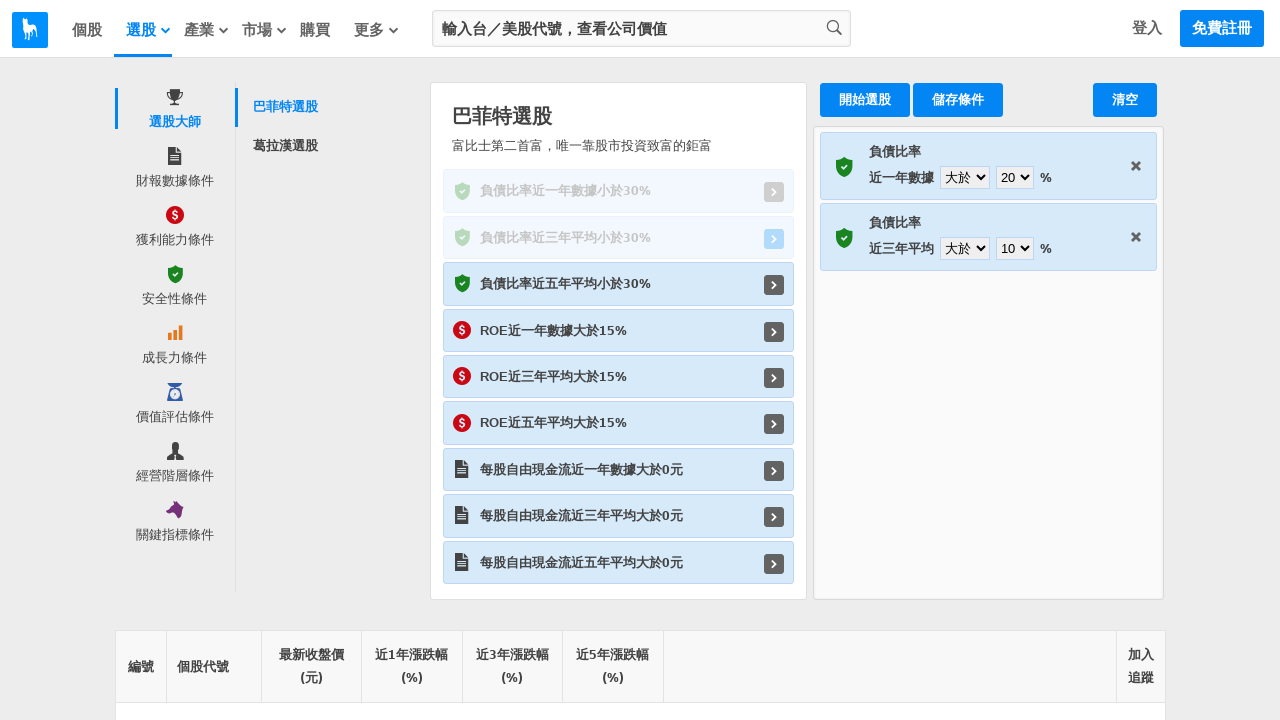

Clicked '開始選股' button to execute stock screening search at (864, 100) on text=開始選股
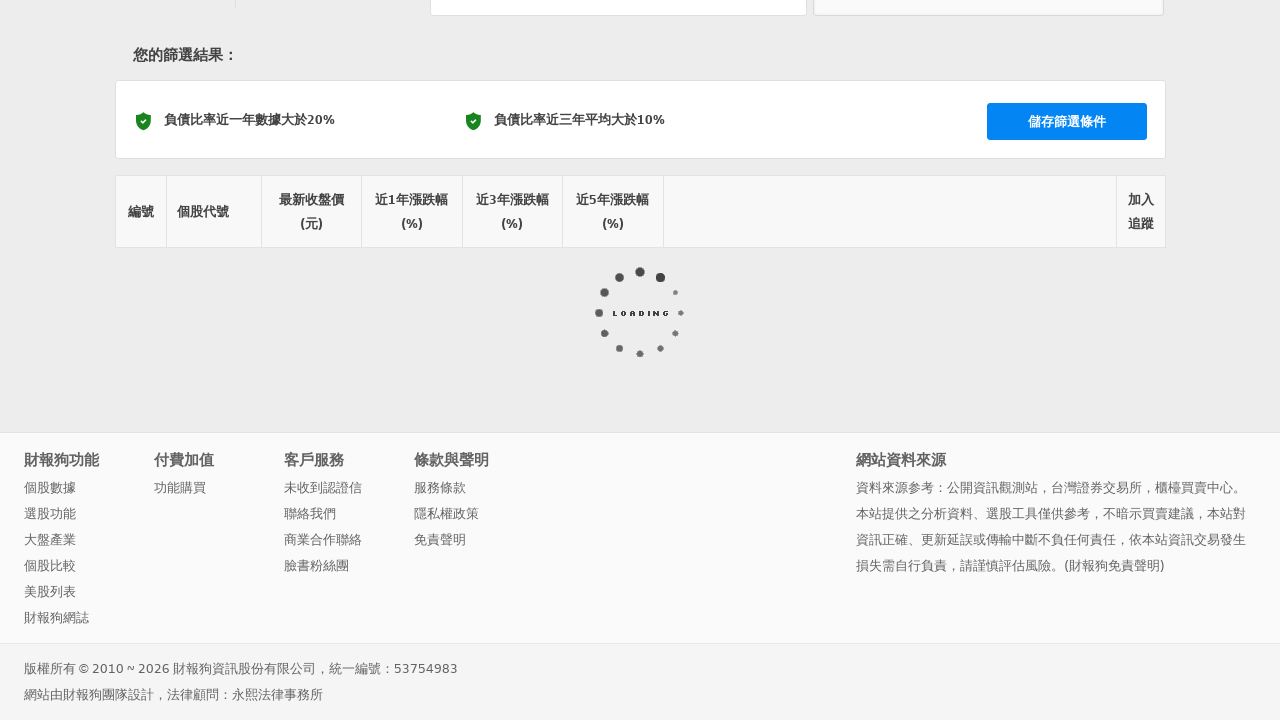

Stock screening results loaded successfully
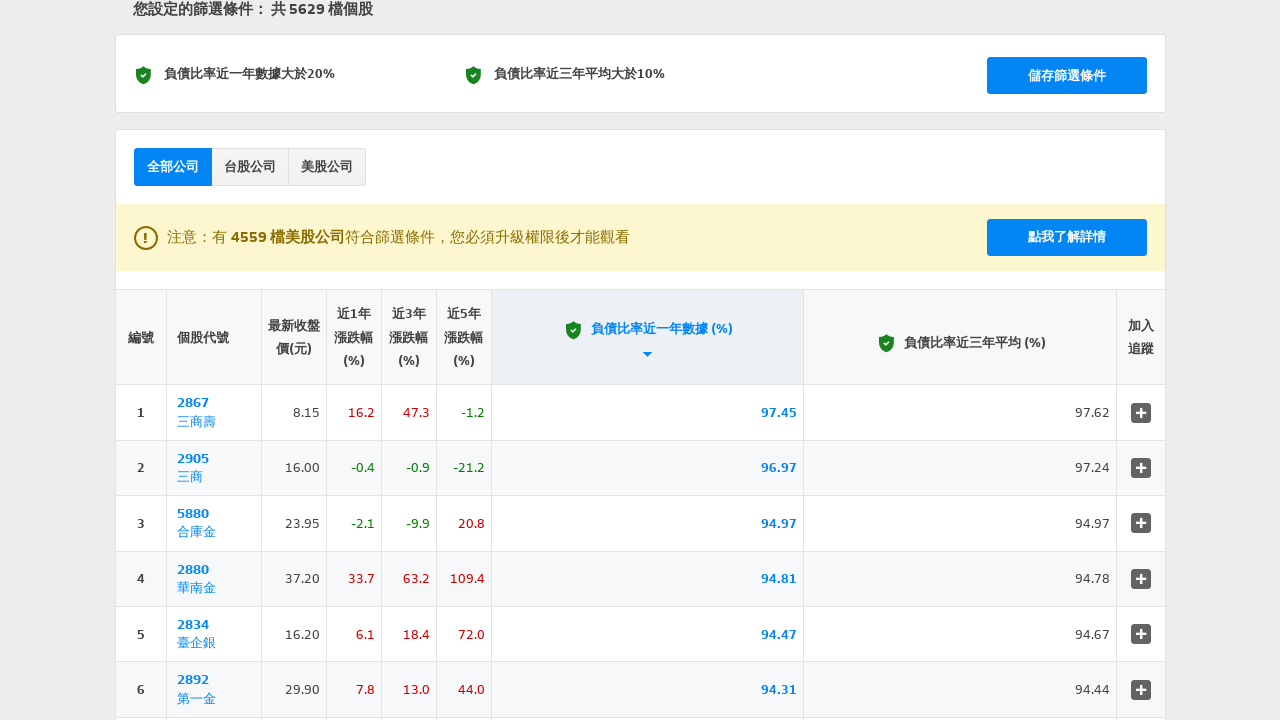

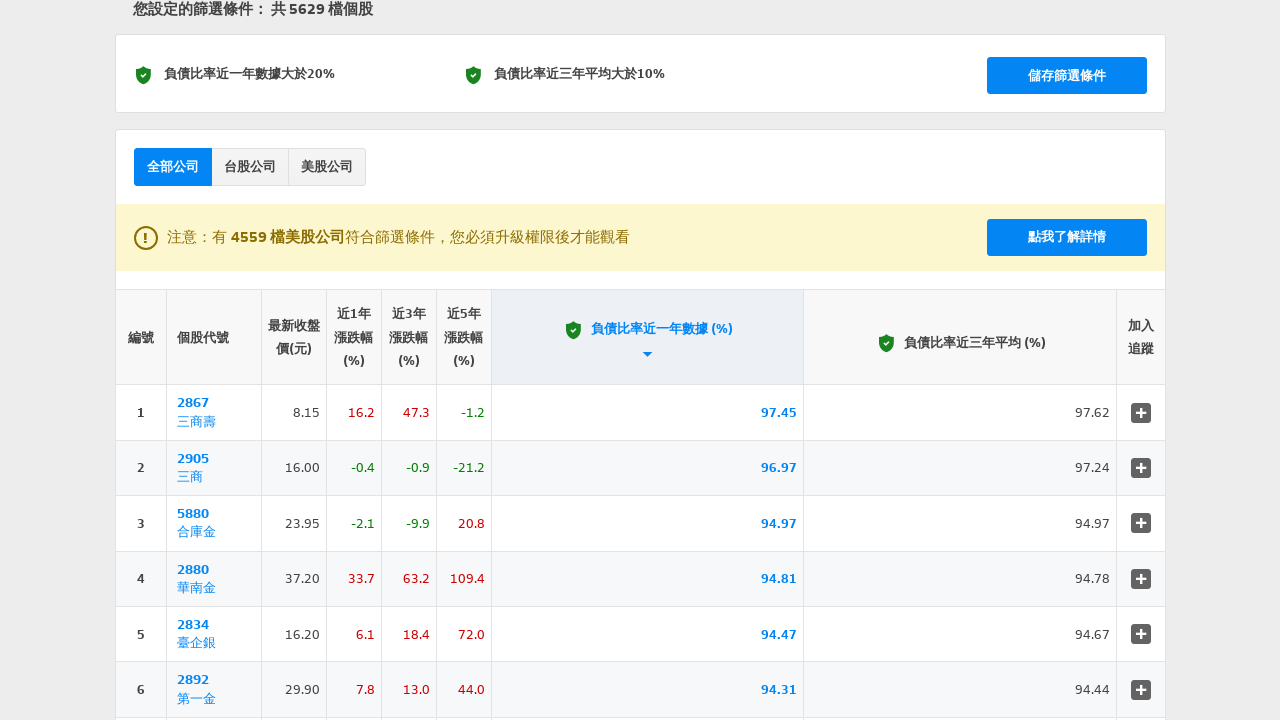